Tests the text box form on DemoQA by filling in full name, email, current address, and permanent address fields, then submitting the form.

Starting URL: https://demoqa.com/elements

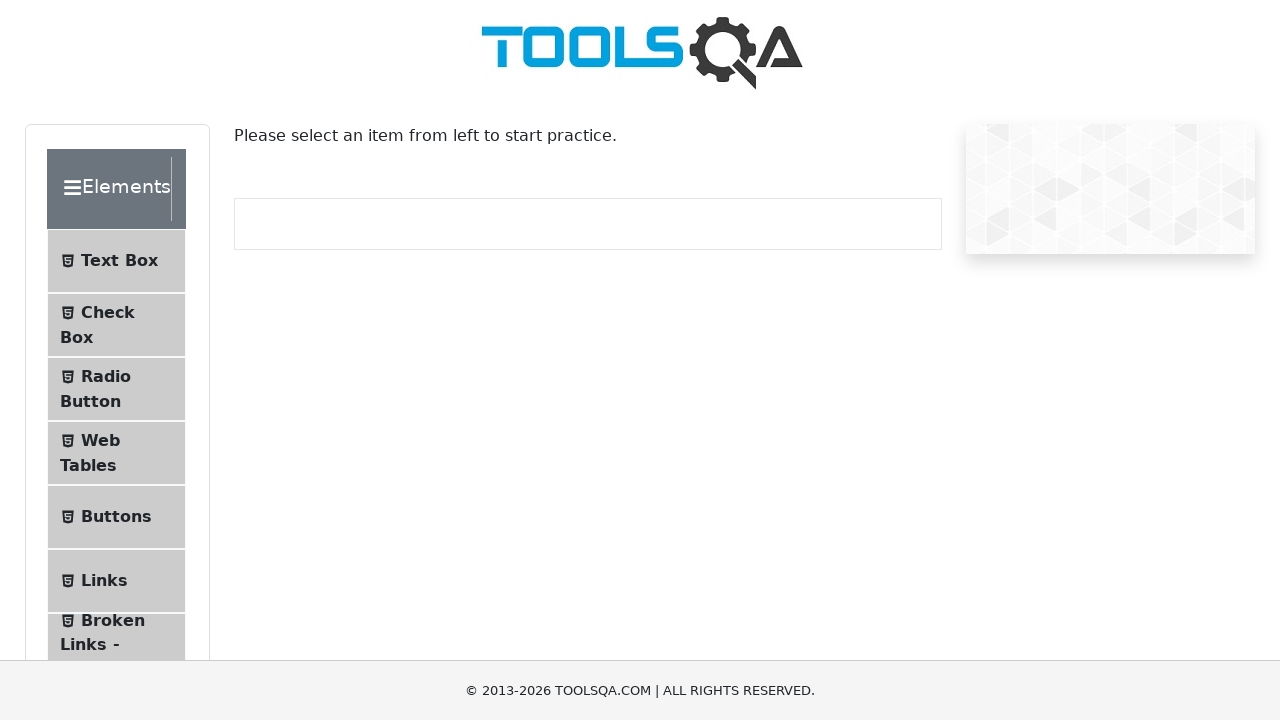

Clicked on Text Box menu item at (116, 261) on #item-0
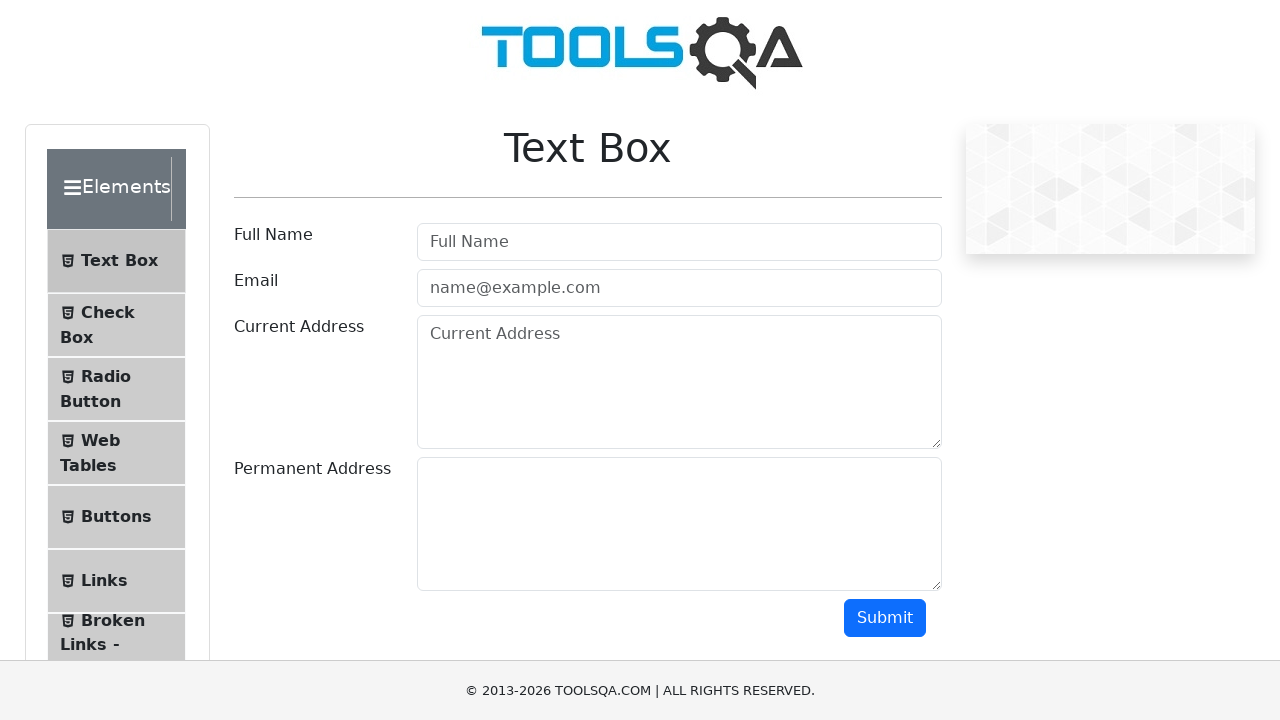

Filled in full name field with 'Marcus Thompson' on #userName
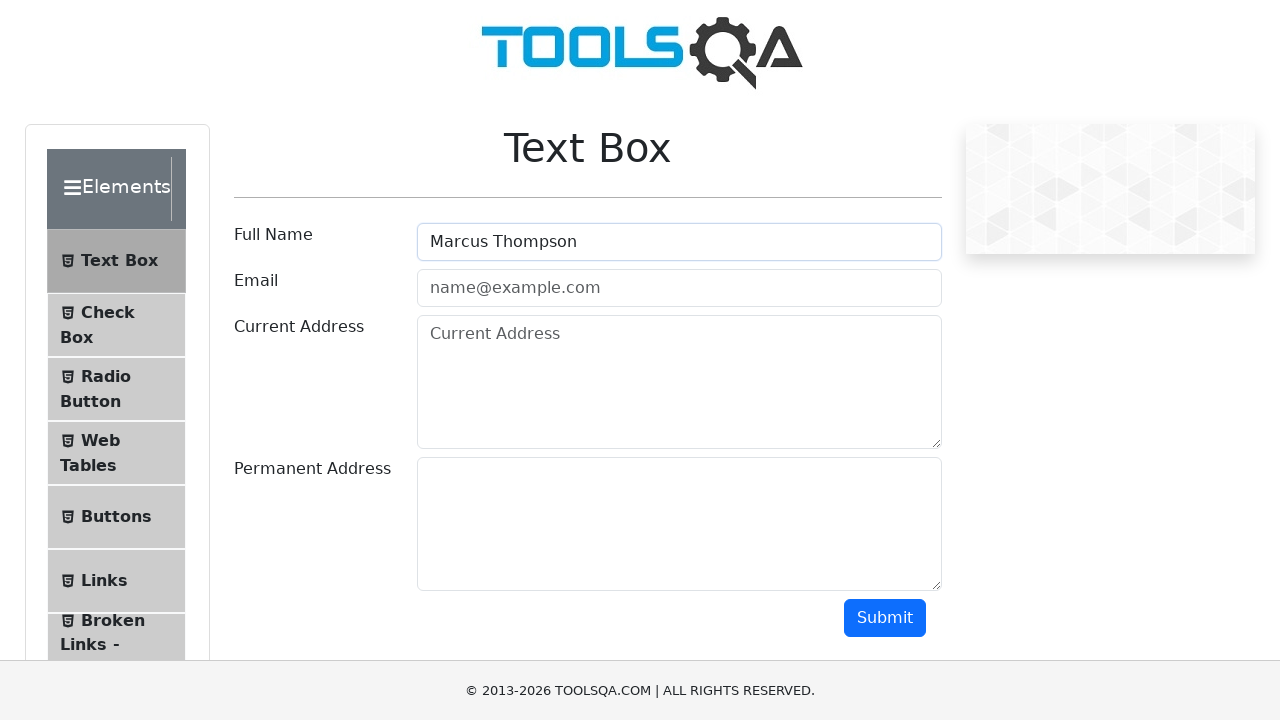

Filled in email field with 'marcus.thompson@example.com' on #userEmail
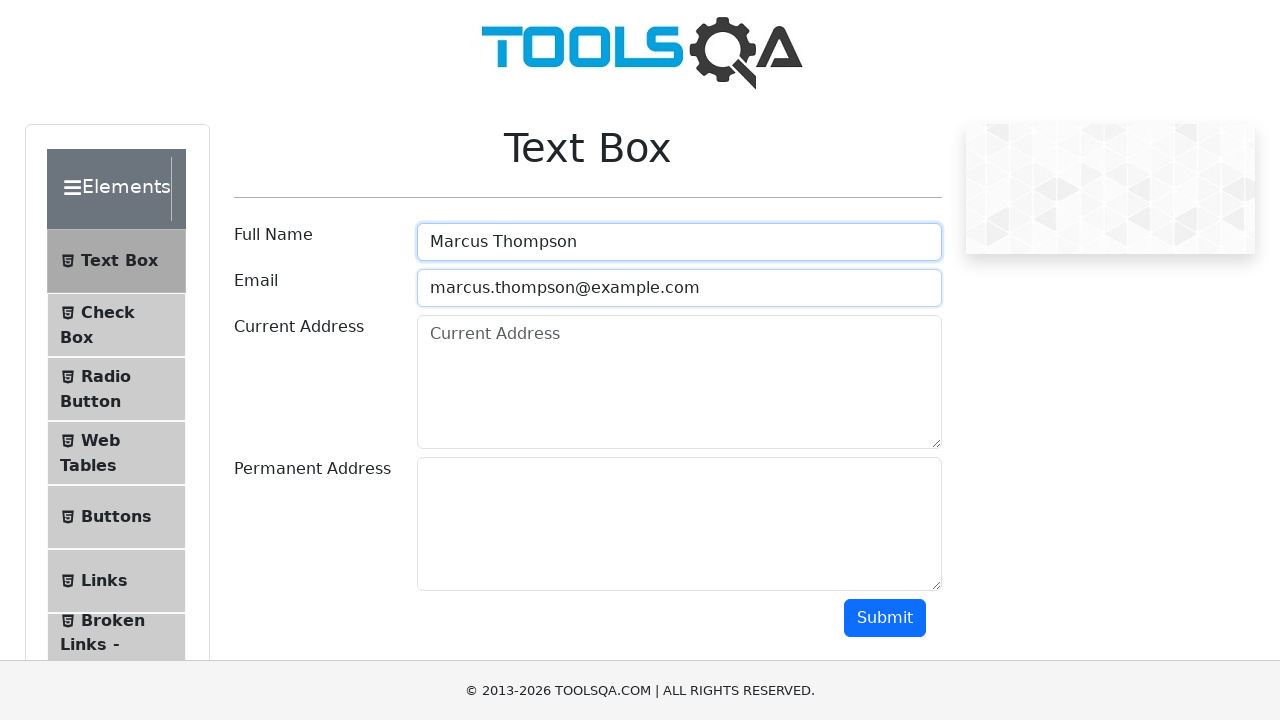

Filled in current address field with '123 Main Street, Apt 4B, New York' on #currentAddress
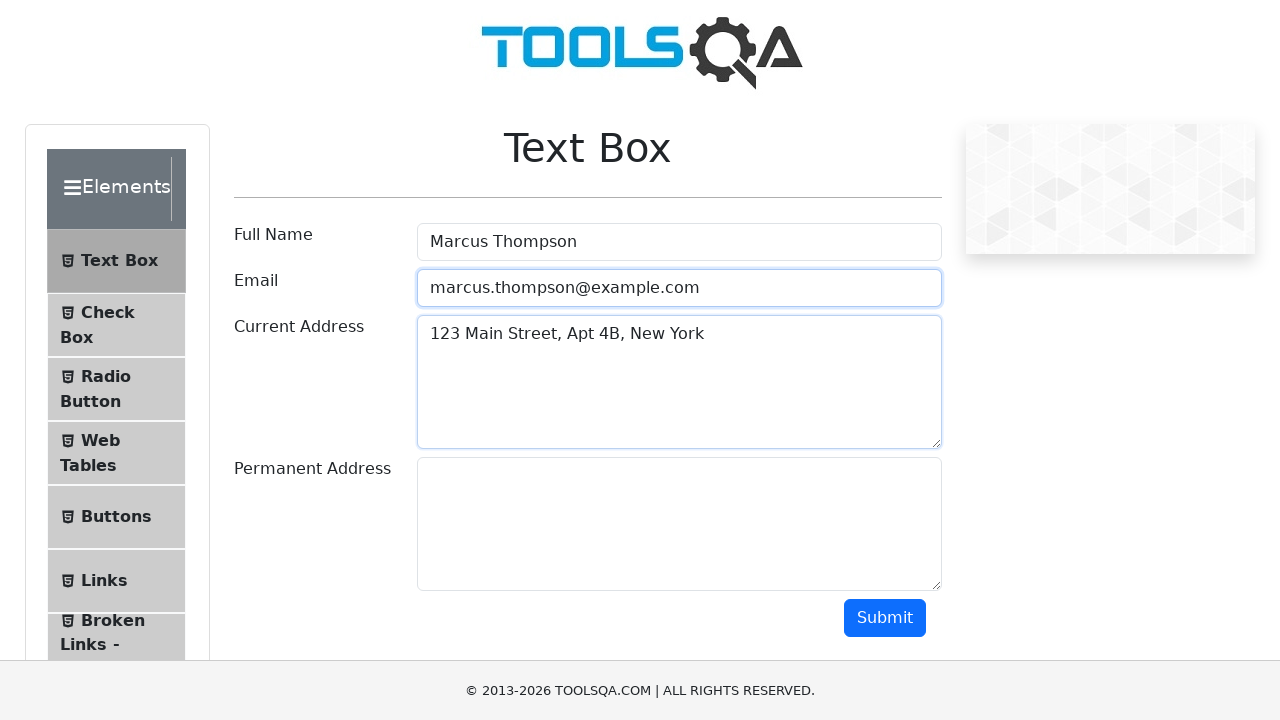

Filled in permanent address field with '456 Oak Avenue, Suite 100, Boston' on #permanentAddress
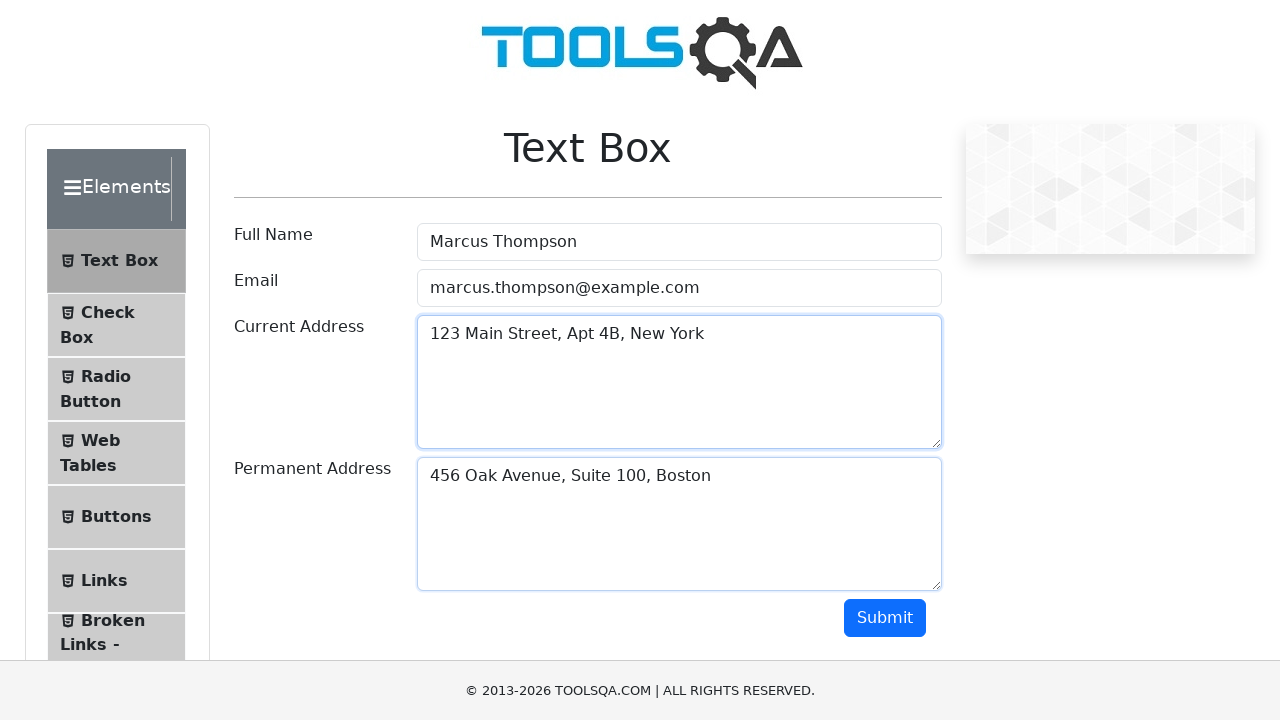

Scrolled down 1000 pixels to reveal submit button
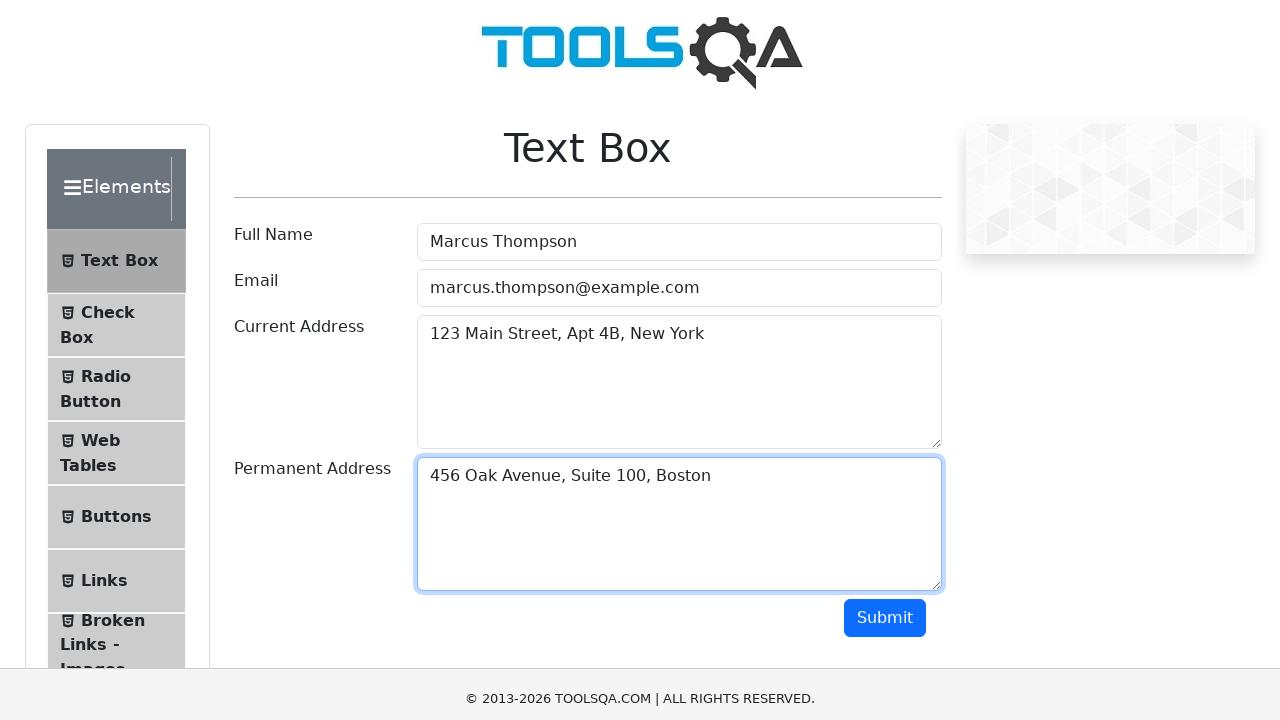

Clicked submit button to submit text box form at (885, 360) on #submit
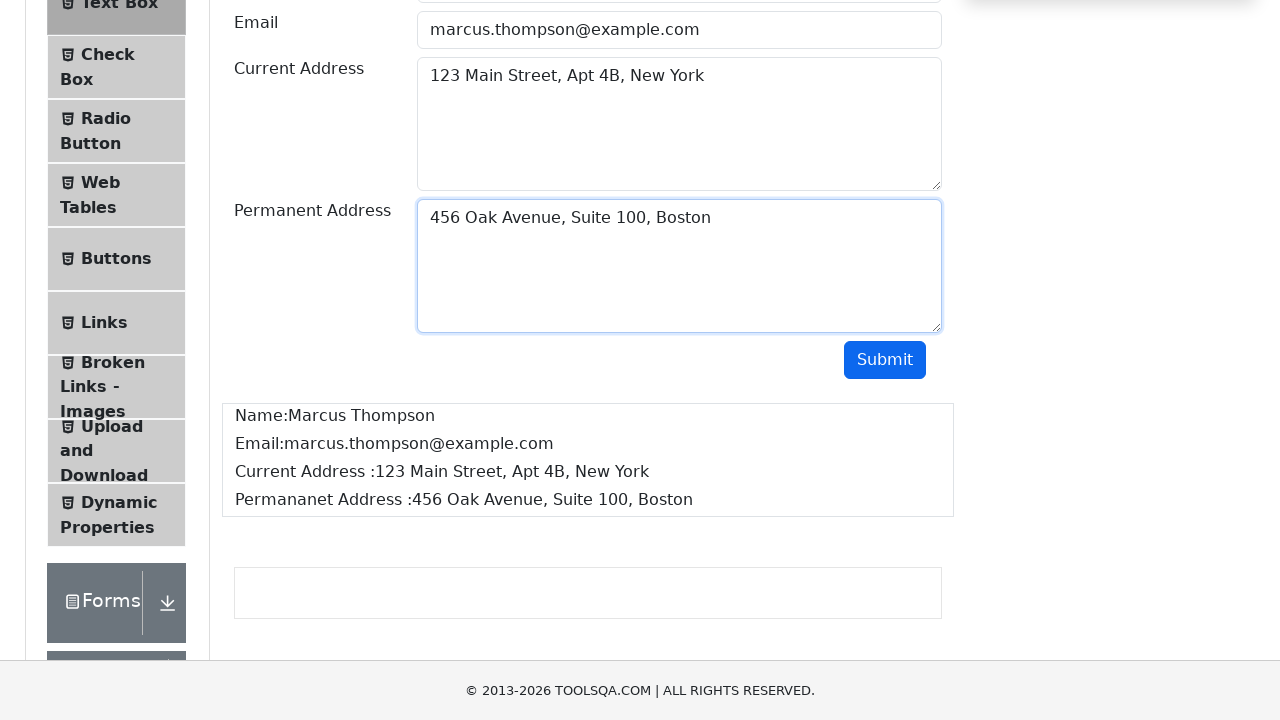

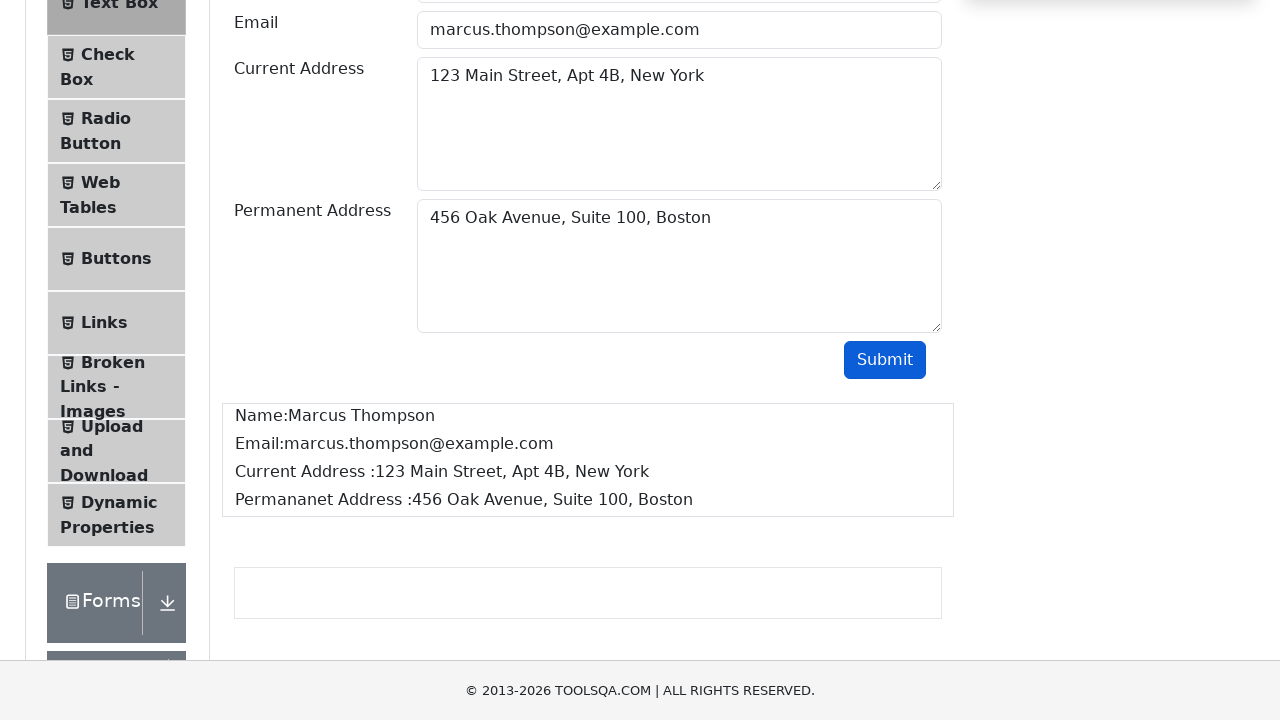